Tests the search functionality on python.org by entering a search query in the search field and submitting it, then verifying results are returned.

Starting URL: https://www.python.org

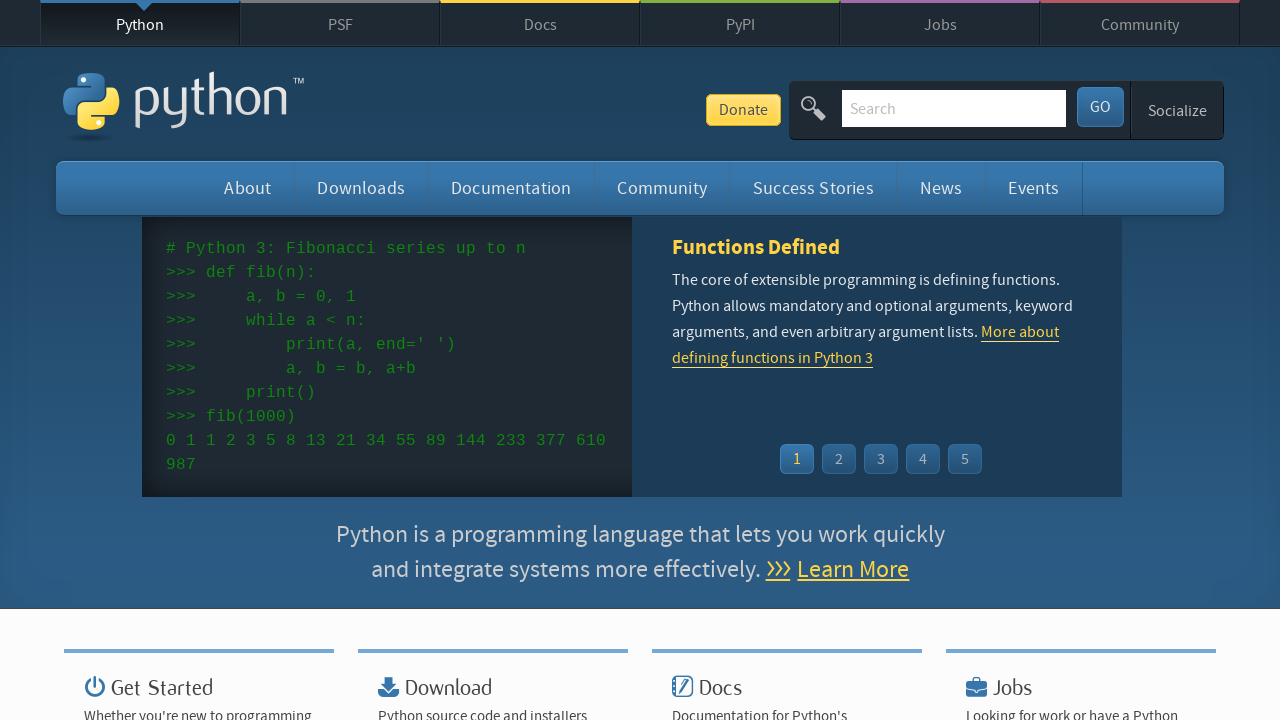

Filled search field with '!' query on #id-search-field
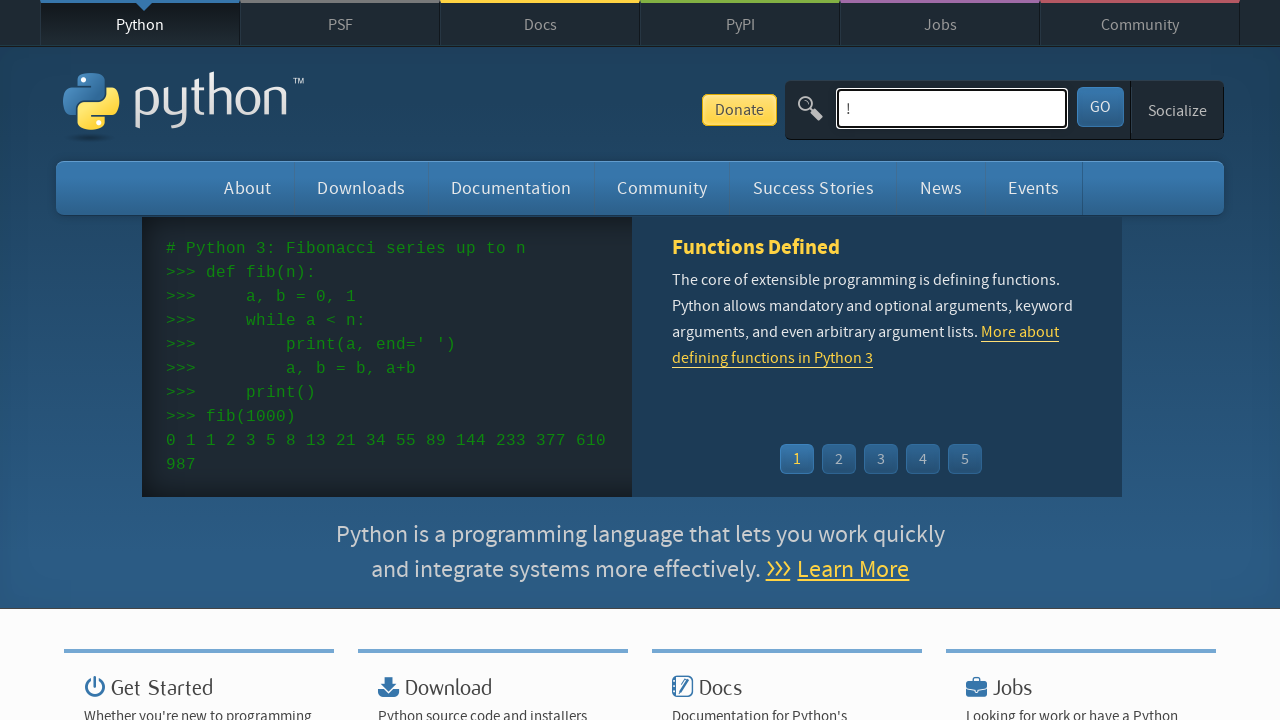

Pressed Enter to submit search query on #id-search-field
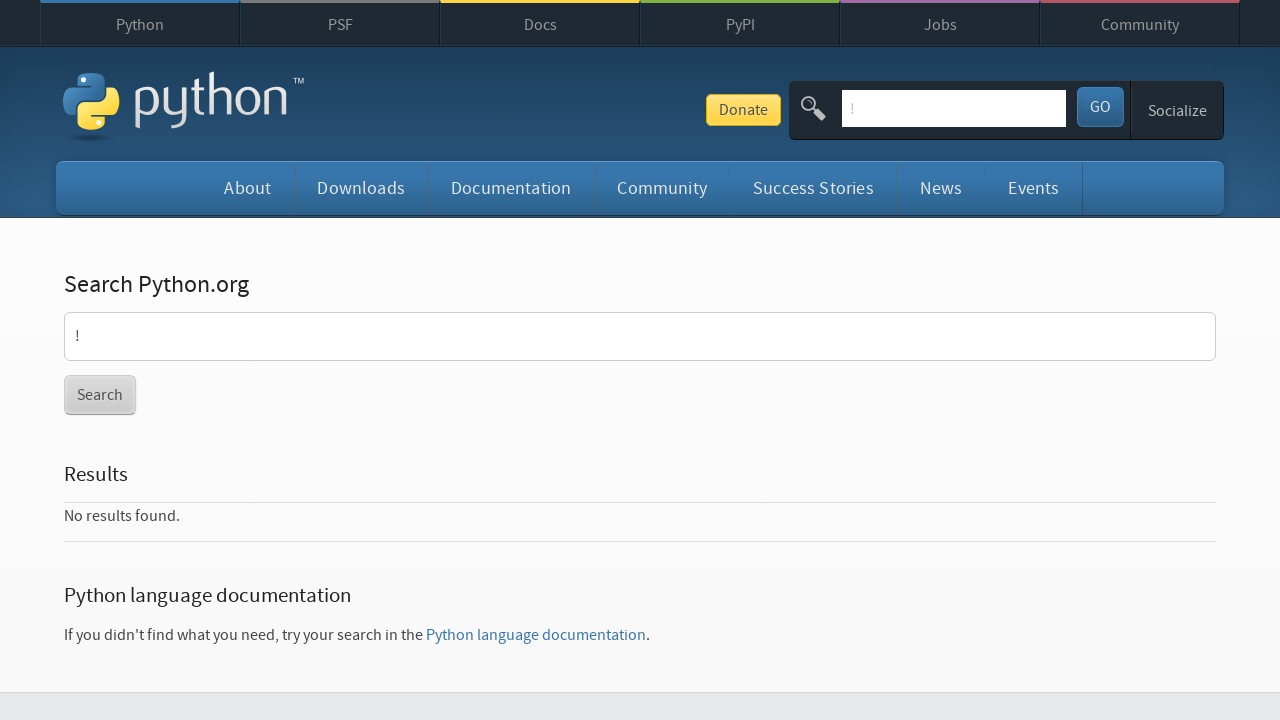

Search results page loaded
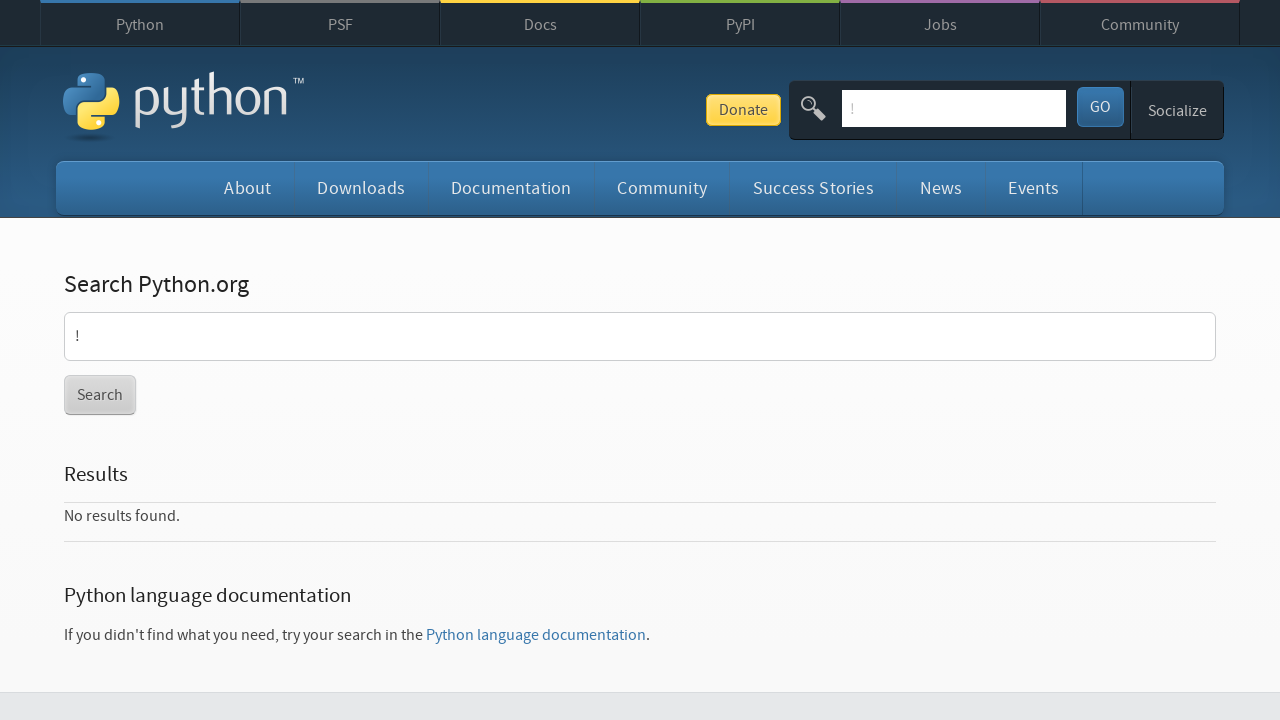

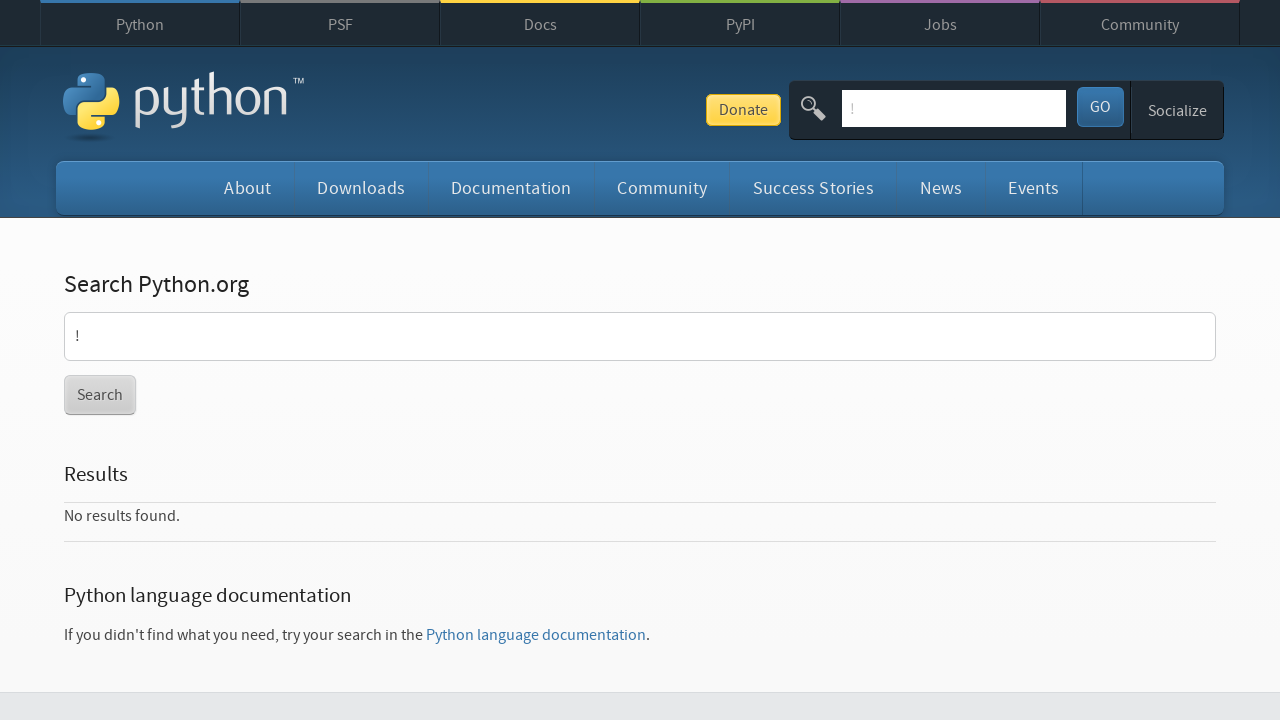